Navigates to assist24.tech application and verifies the page title matches expected value

Starting URL: https://assist24.tech/app

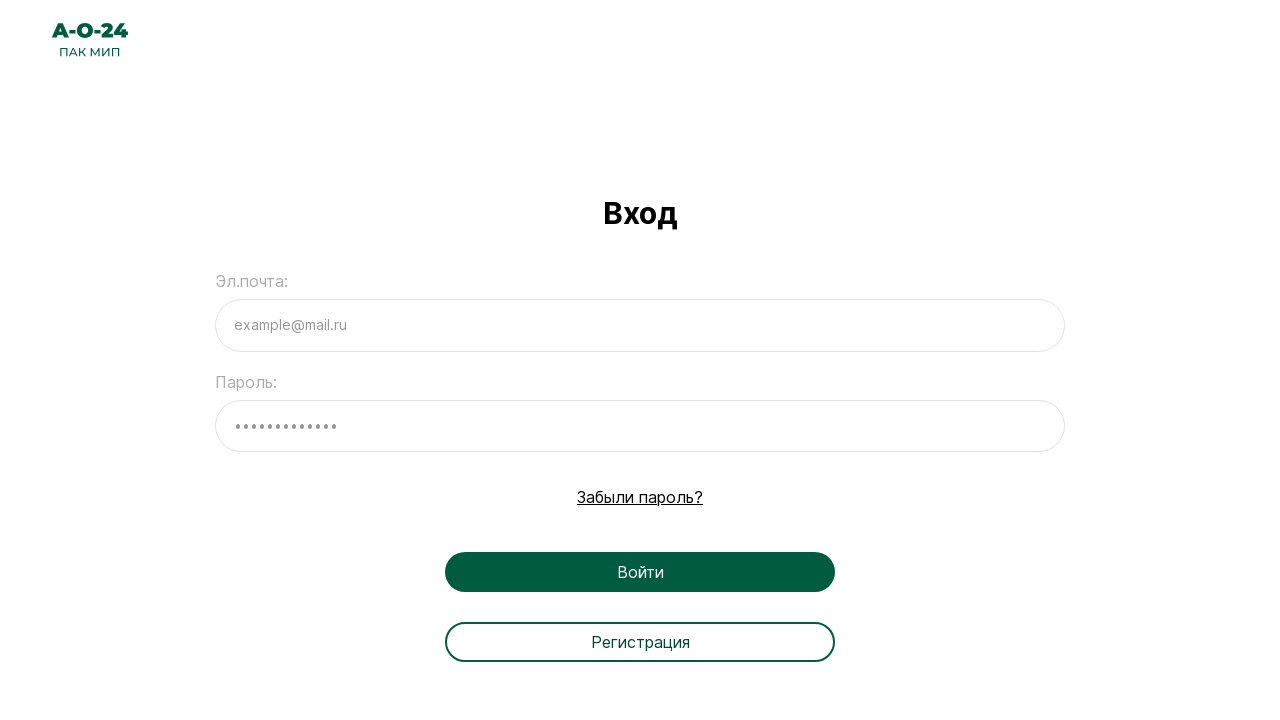

Navigated to https://assist24.tech/app
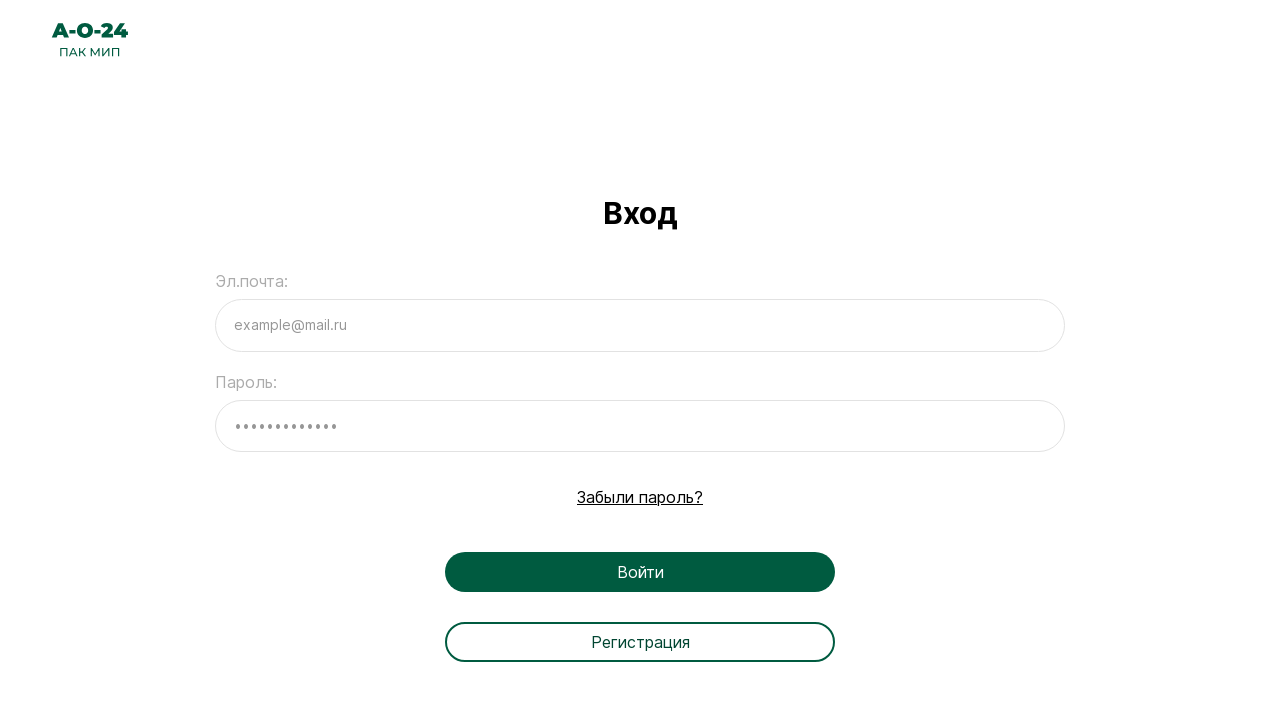

Waited for page title to equal 'Ao24 | Главная'
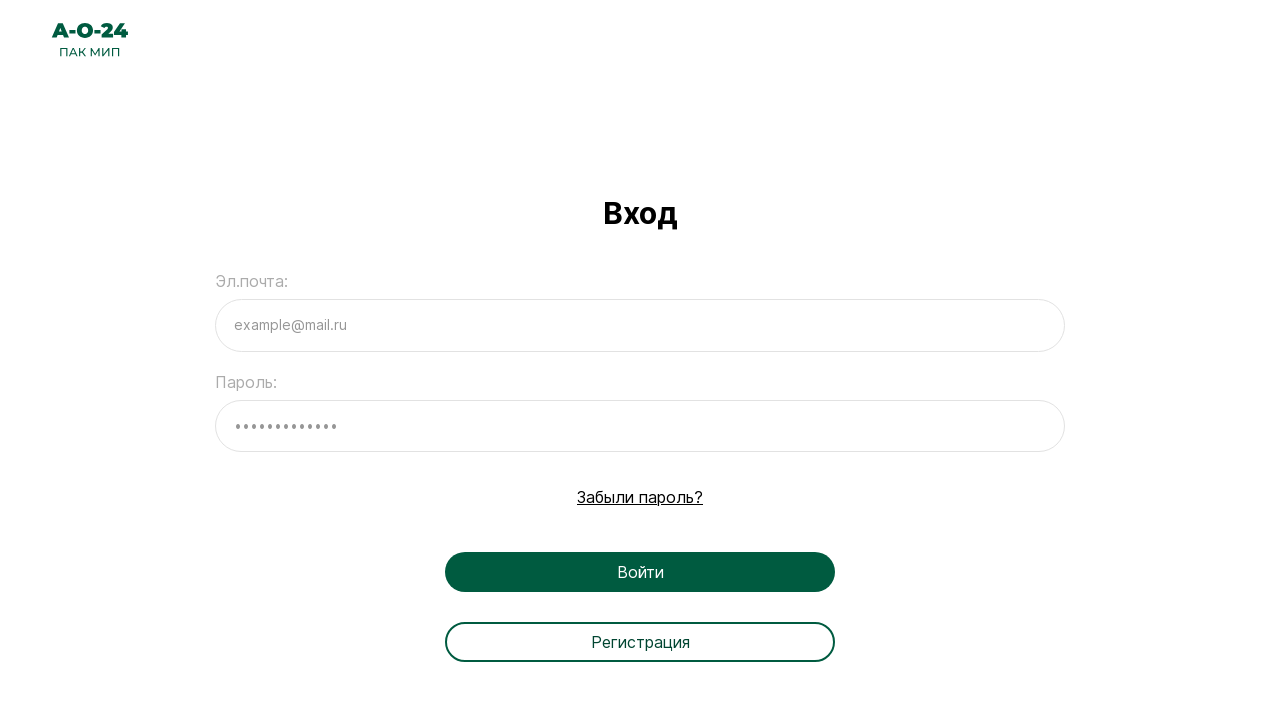

Verified page title matches expected value 'Ao24 | Главная'
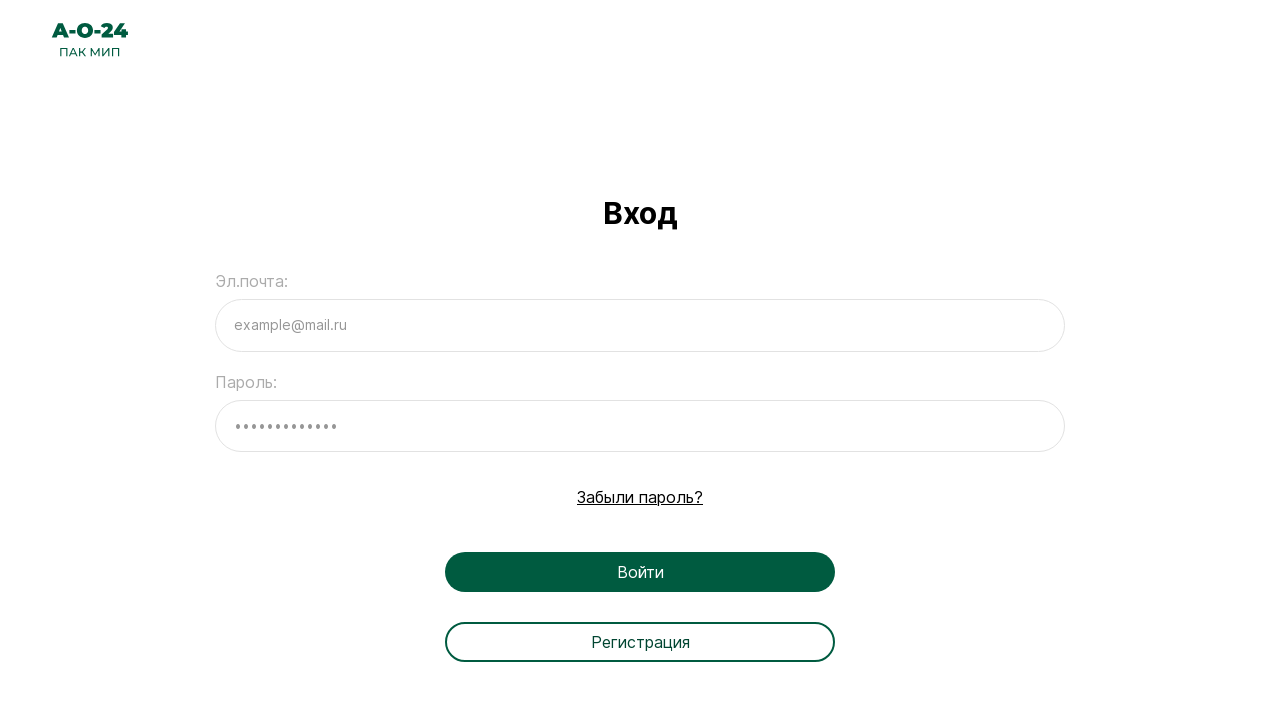

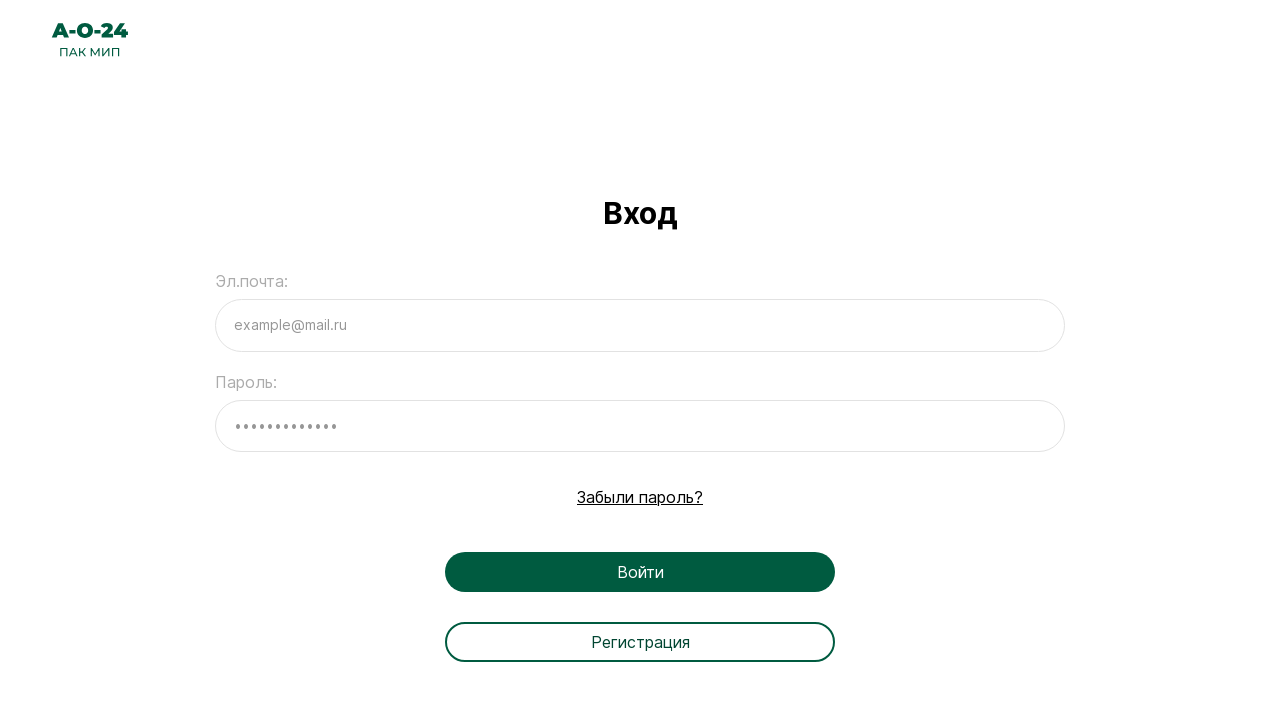